Tests right-click context menu functionality by right-clicking an element and verifying the context menu appears

Starting URL: http://swisnl.github.io/jQuery-contextMenu/demo.html

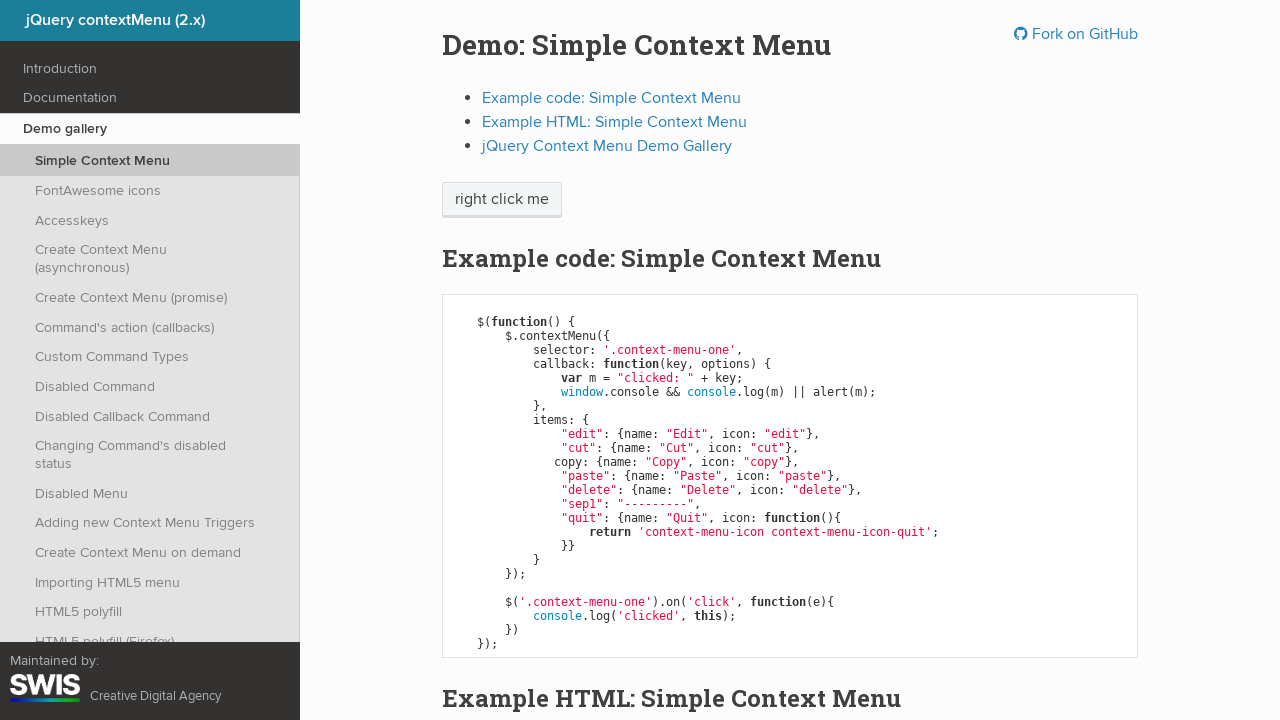

Right-click target element 'right click me' is ready
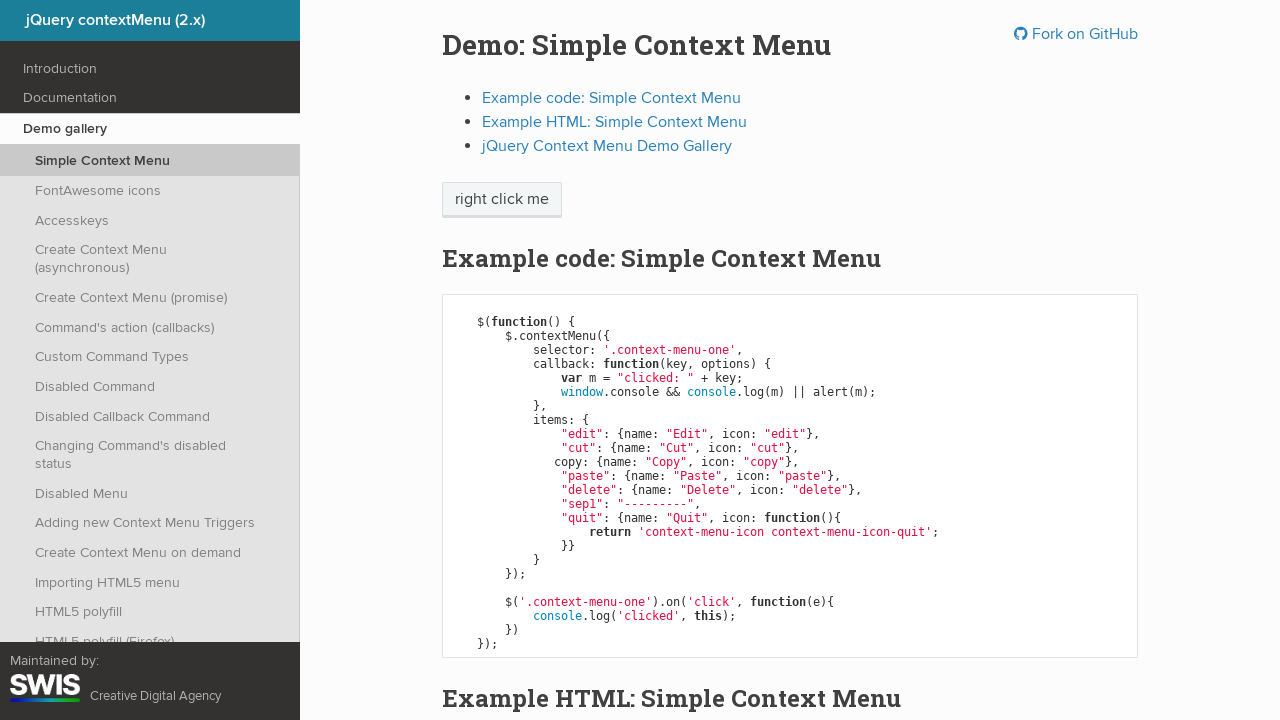

Right-clicked on 'right click me' element to open context menu at (502, 200) on xpath=//span[text()='right click me']
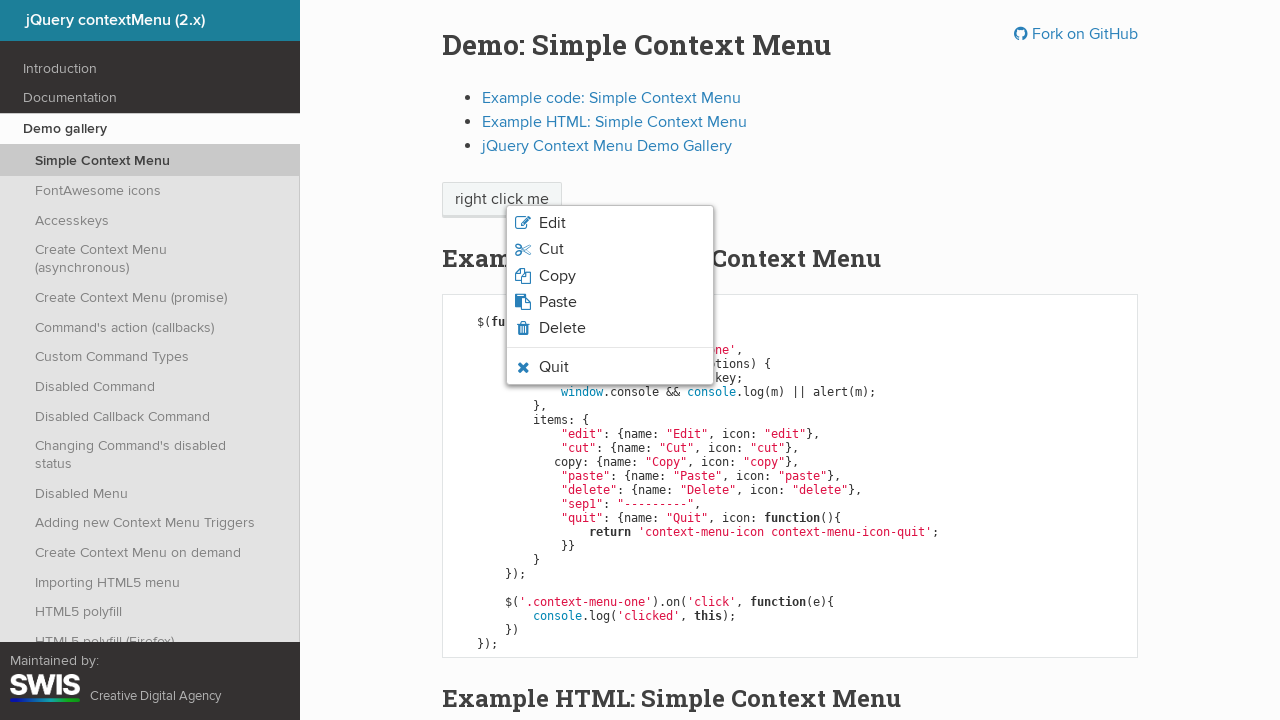

Context menu appeared with quit option visible
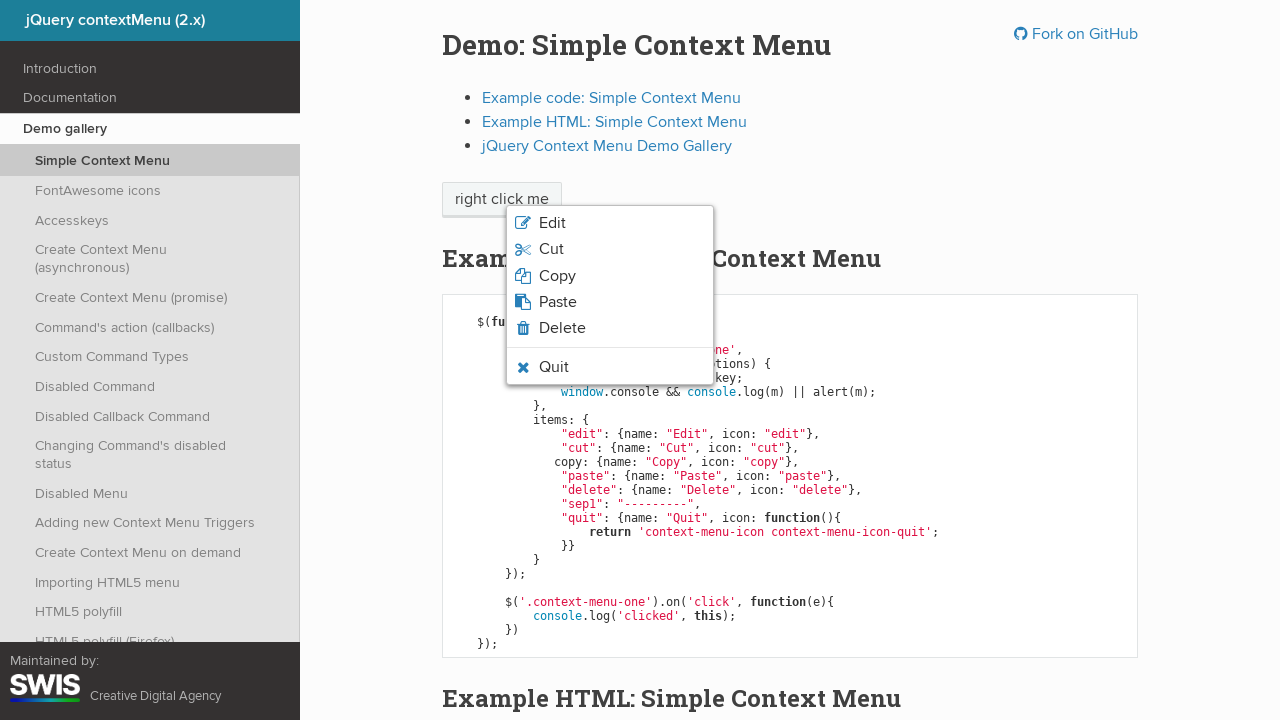

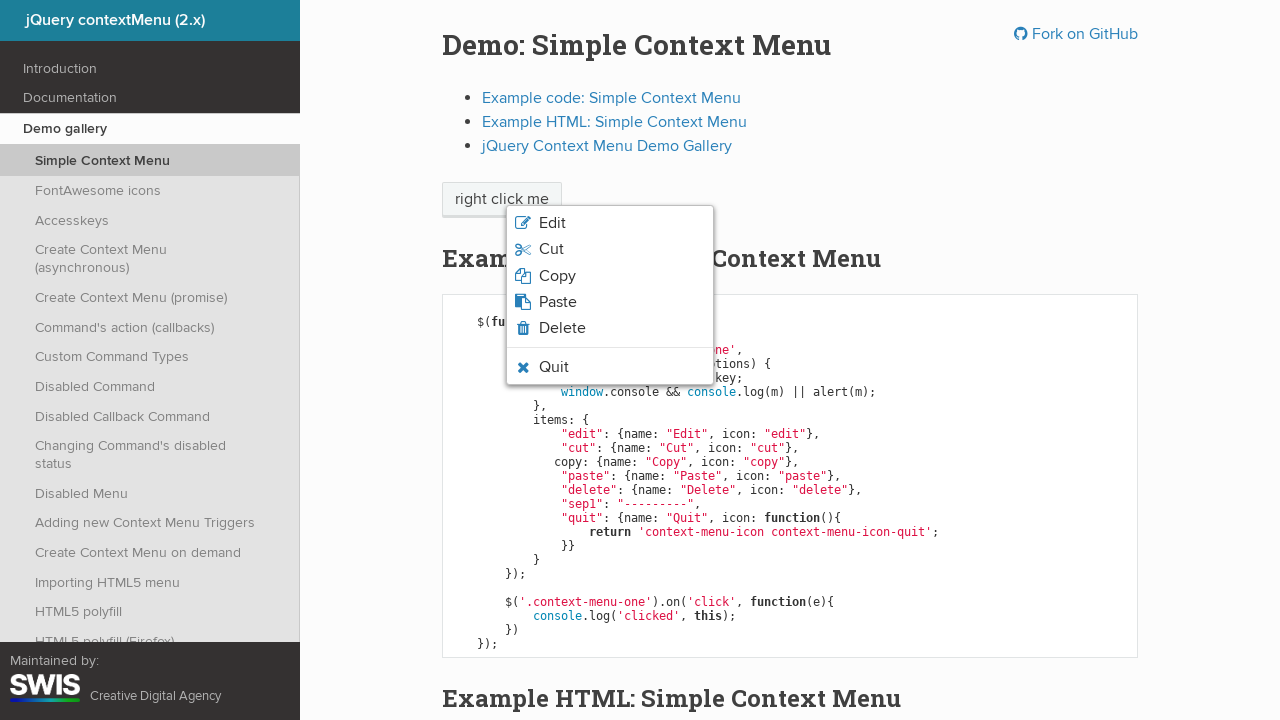